Tests browser navigation between YouTube and Test Otomasyonu websites, verifying page titles and URLs while demonstrating forward/back navigation and page refresh functionality

Starting URL: https://www.youtube.com

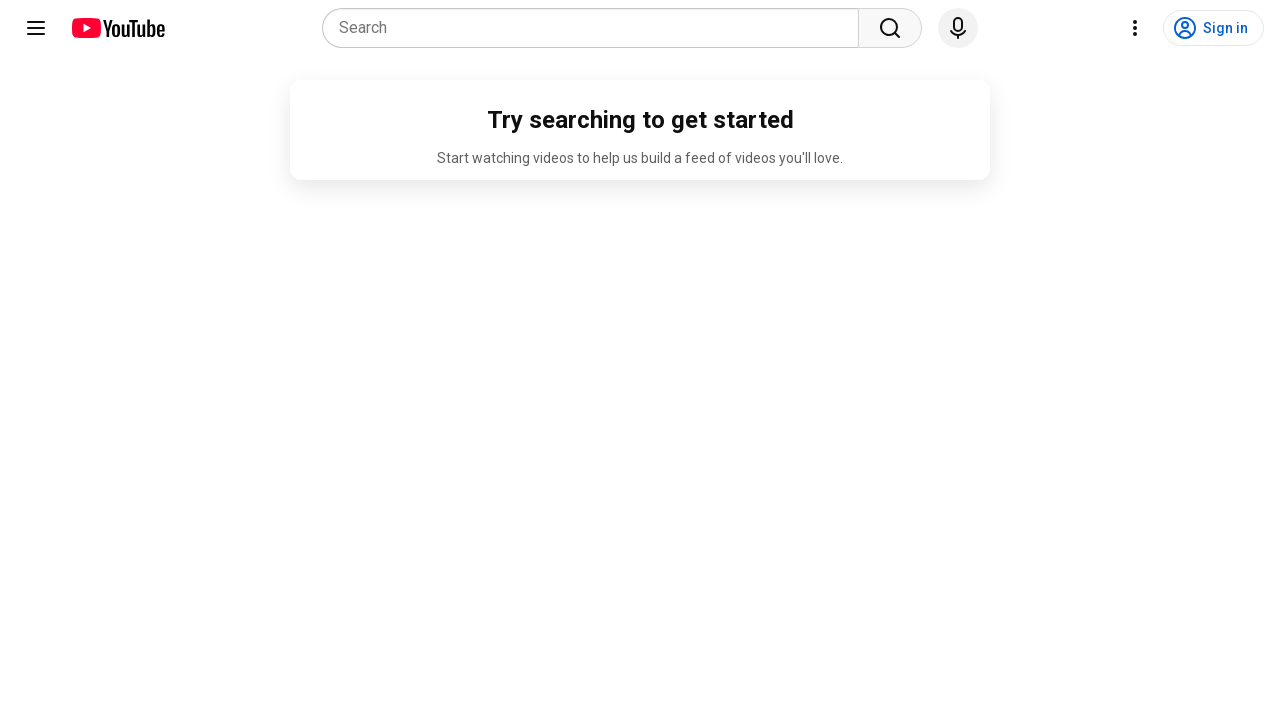

Retrieved YouTube page title
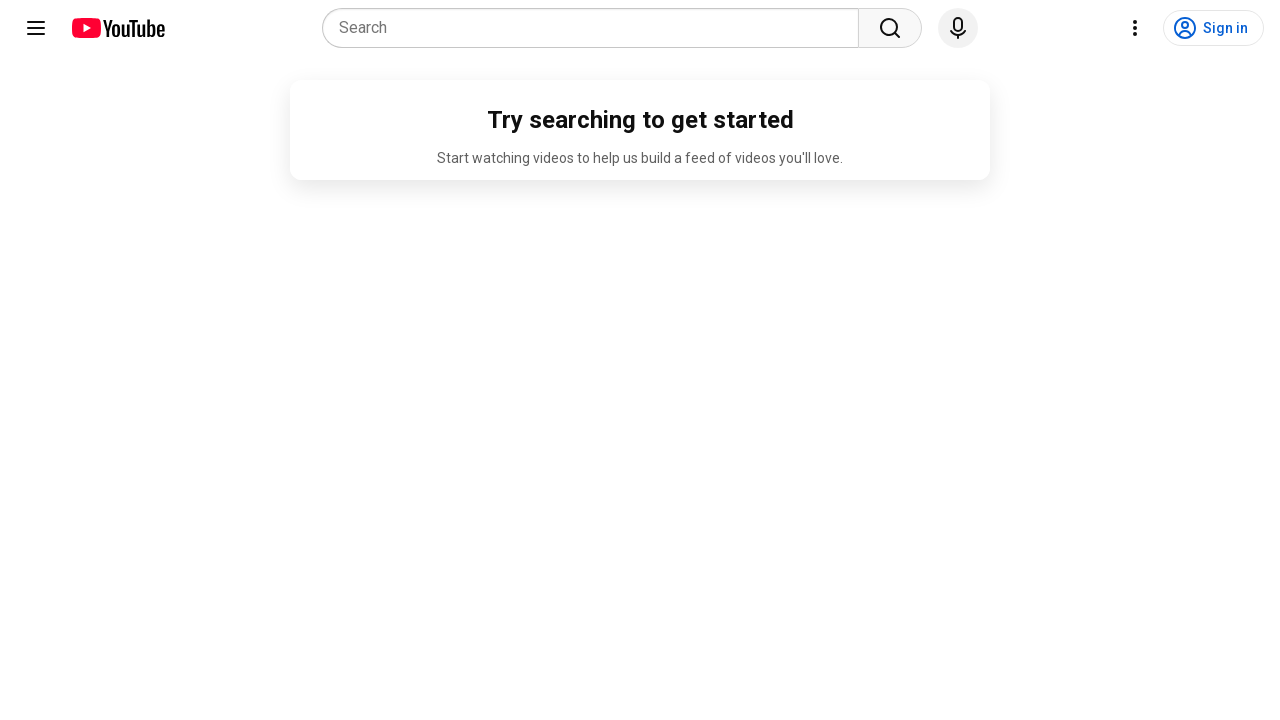

Retrieved YouTube page URL
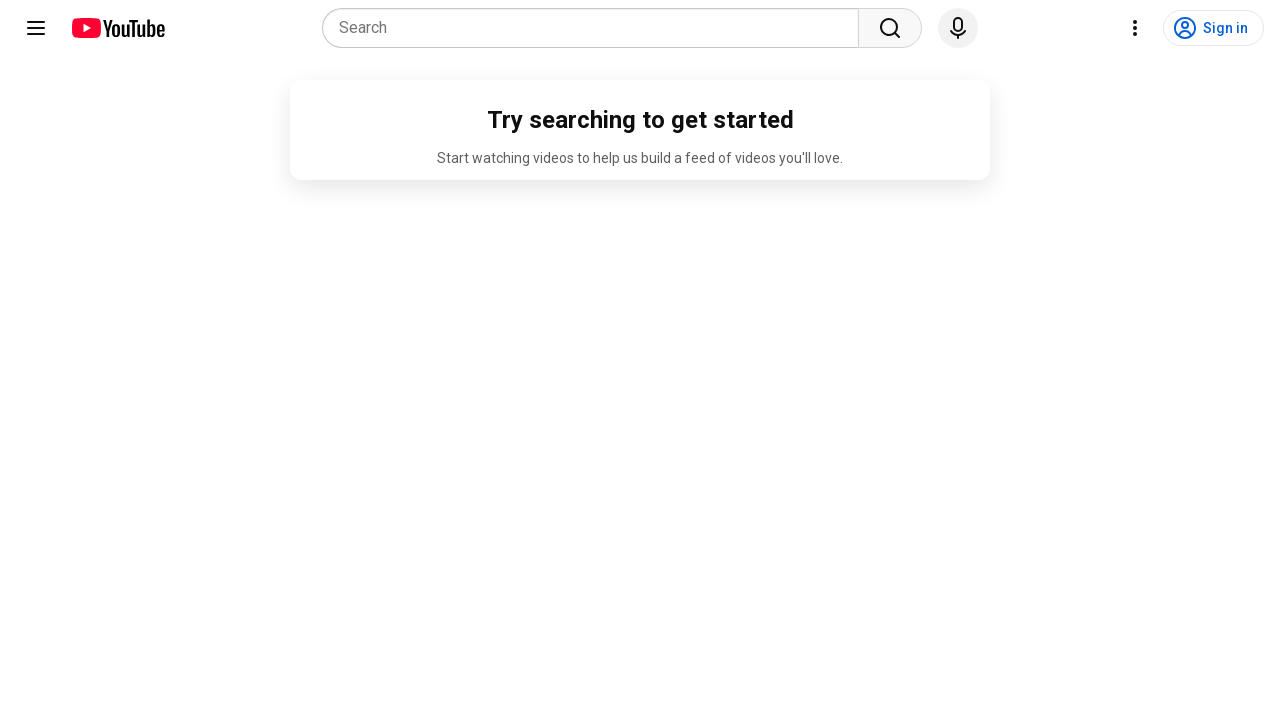

Navigated to testotomasyonu.com
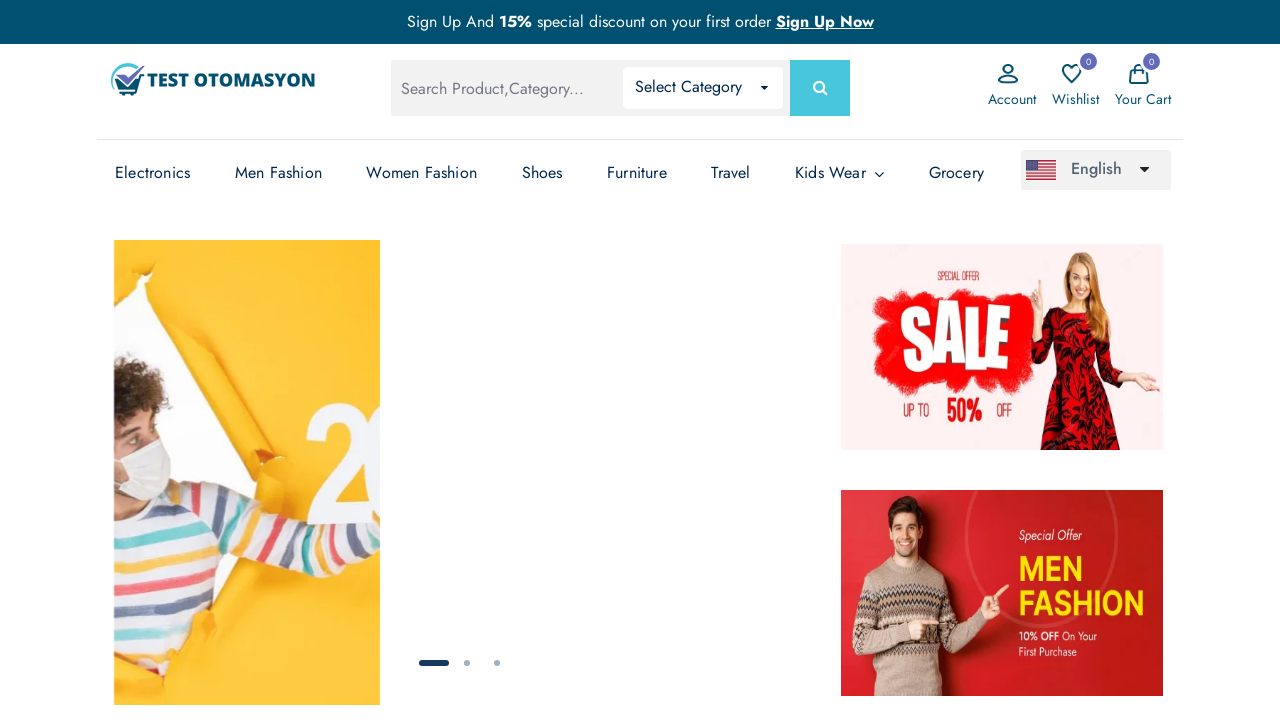

Waited 3 seconds for testotomasyonu page to load
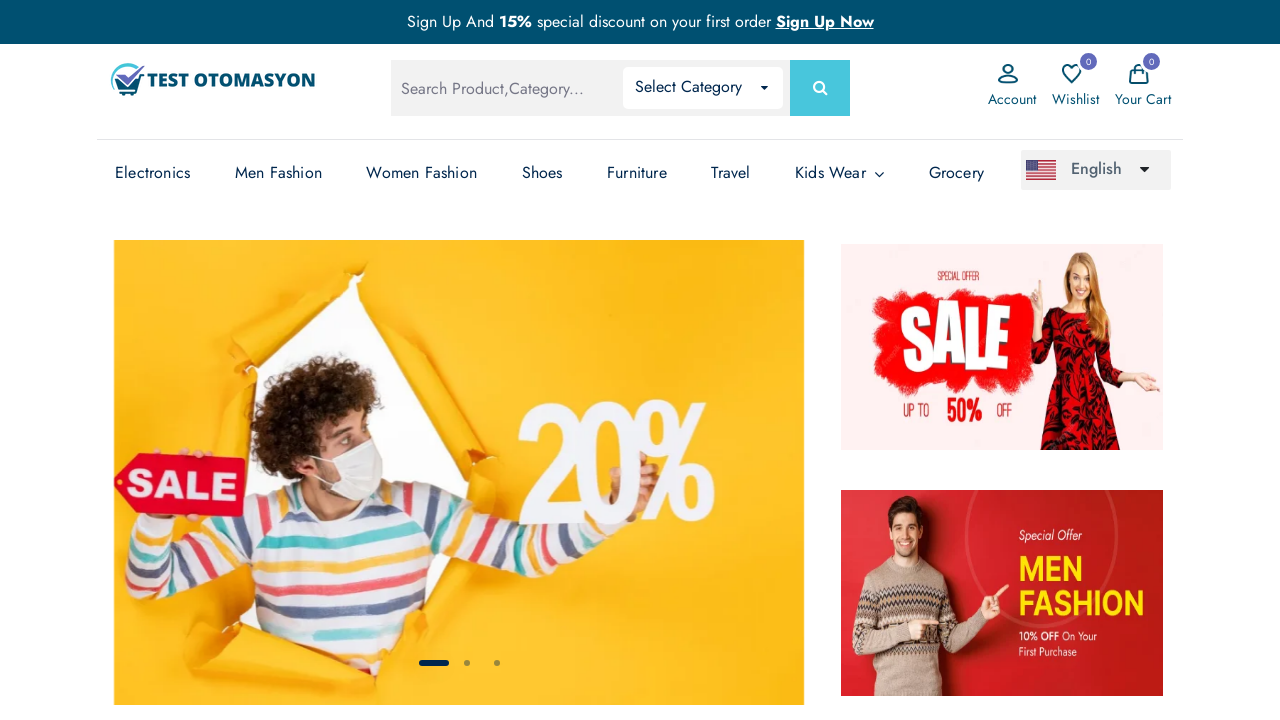

Navigated back to YouTube using browser back button
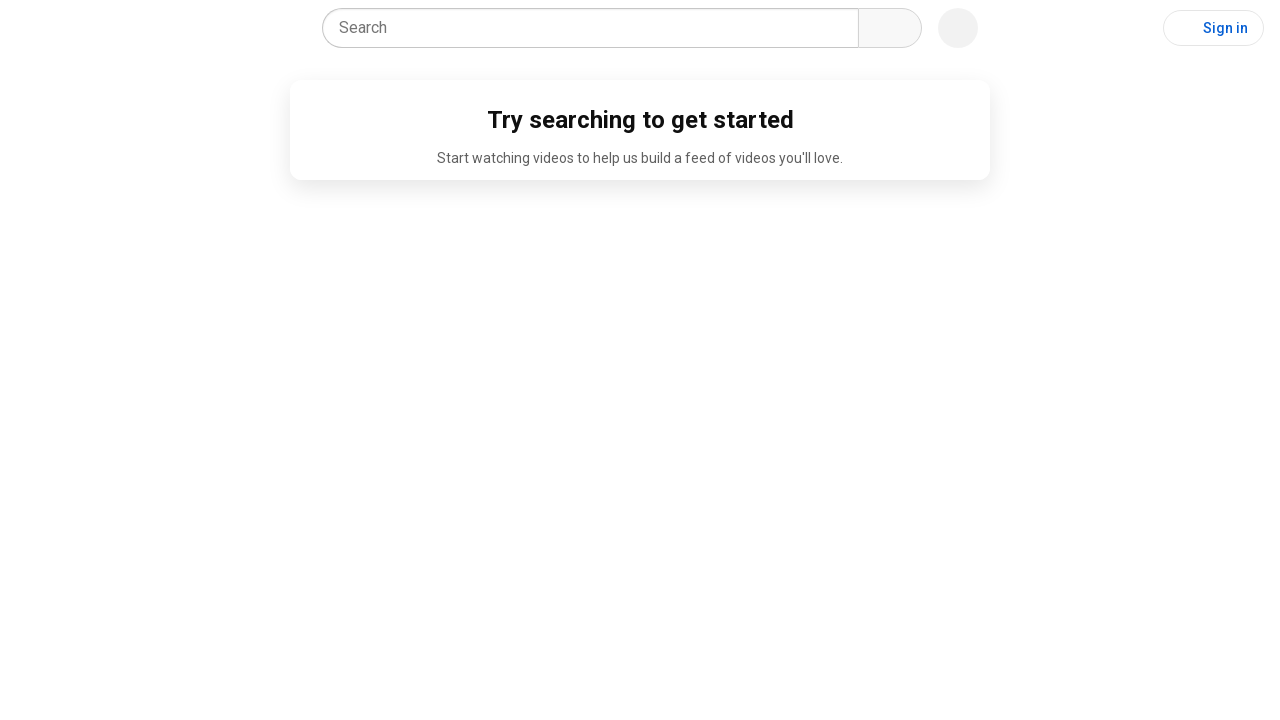

Waited 3 seconds for YouTube page to load
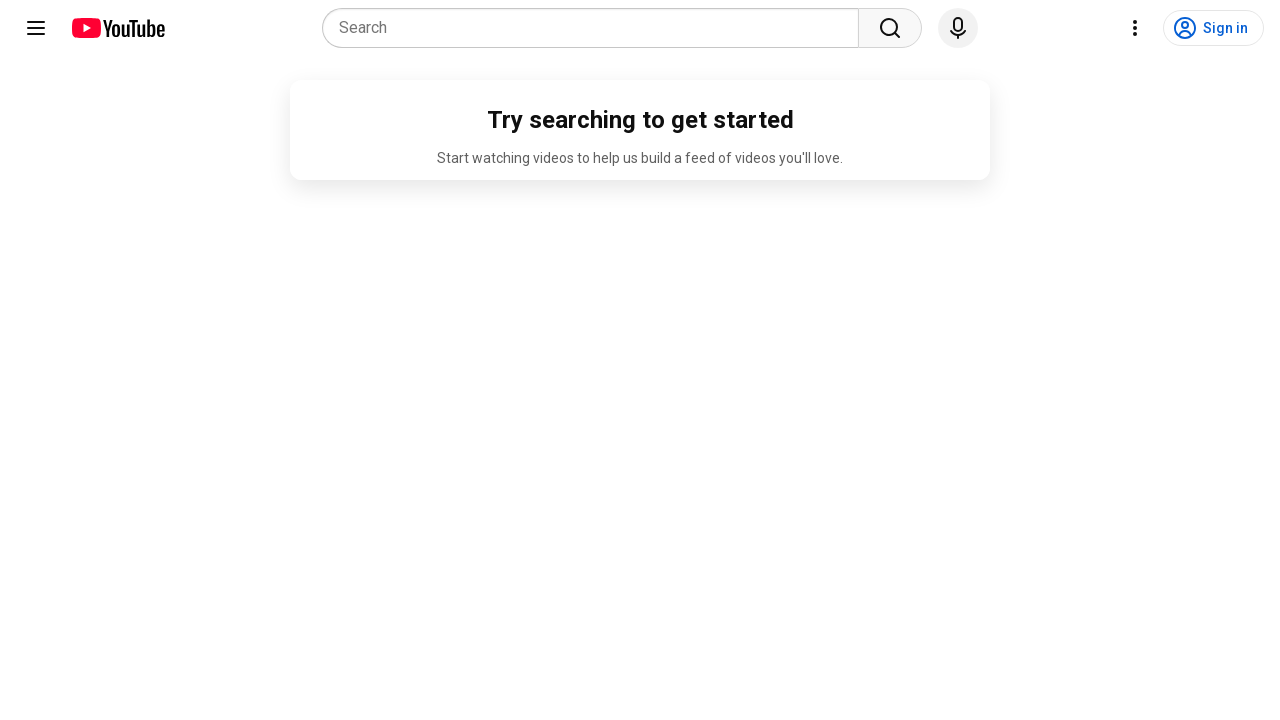

Refreshed the YouTube page
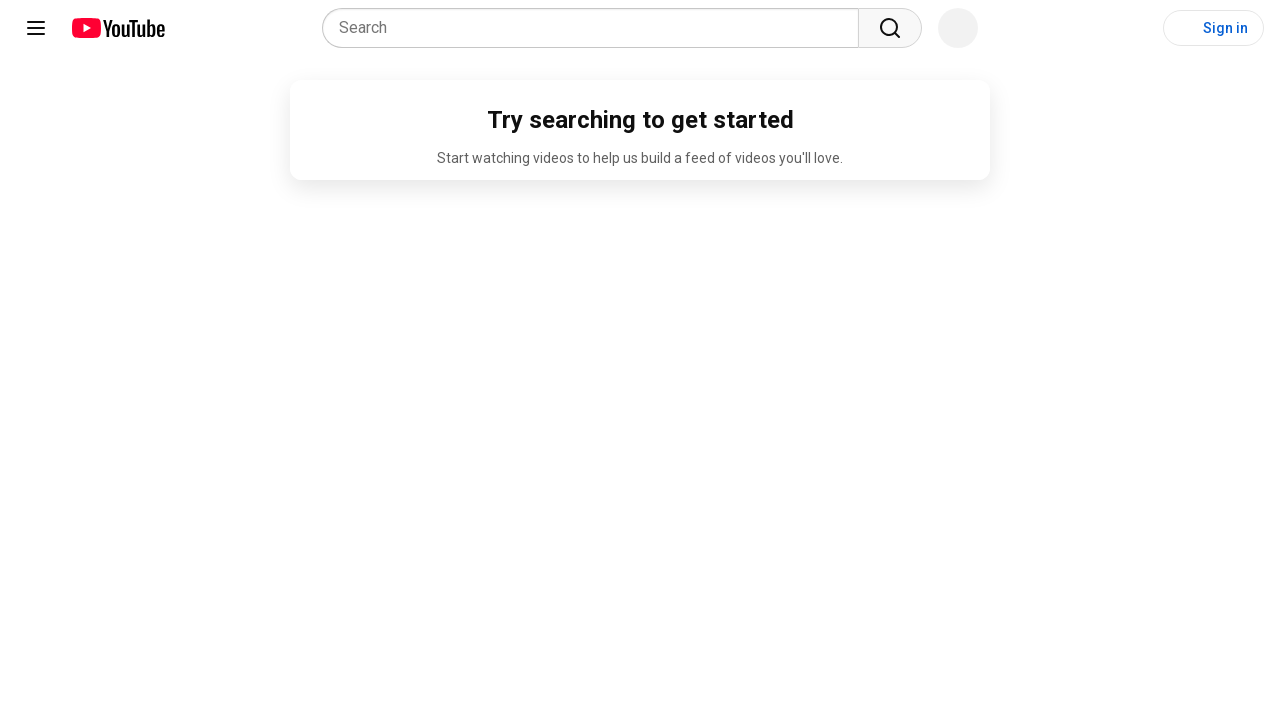

Waited 3 seconds for YouTube page refresh to complete
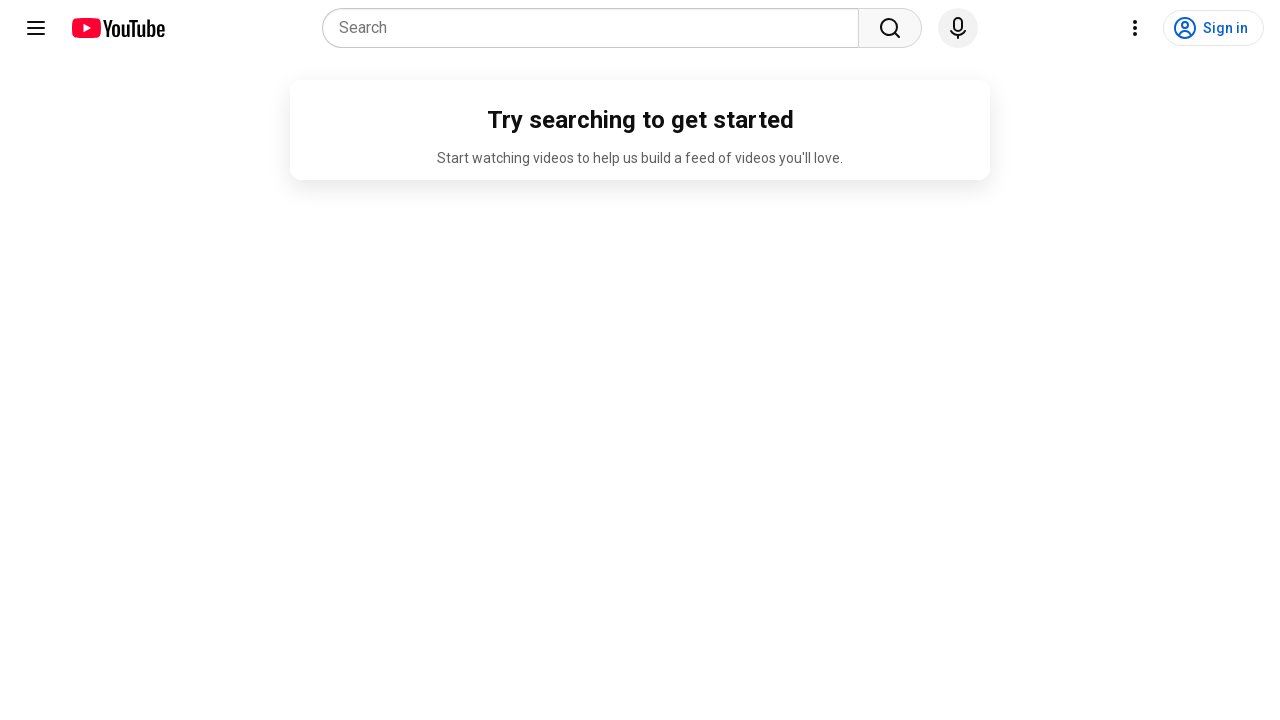

Navigated forward to testotomasyonu.com using browser forward button
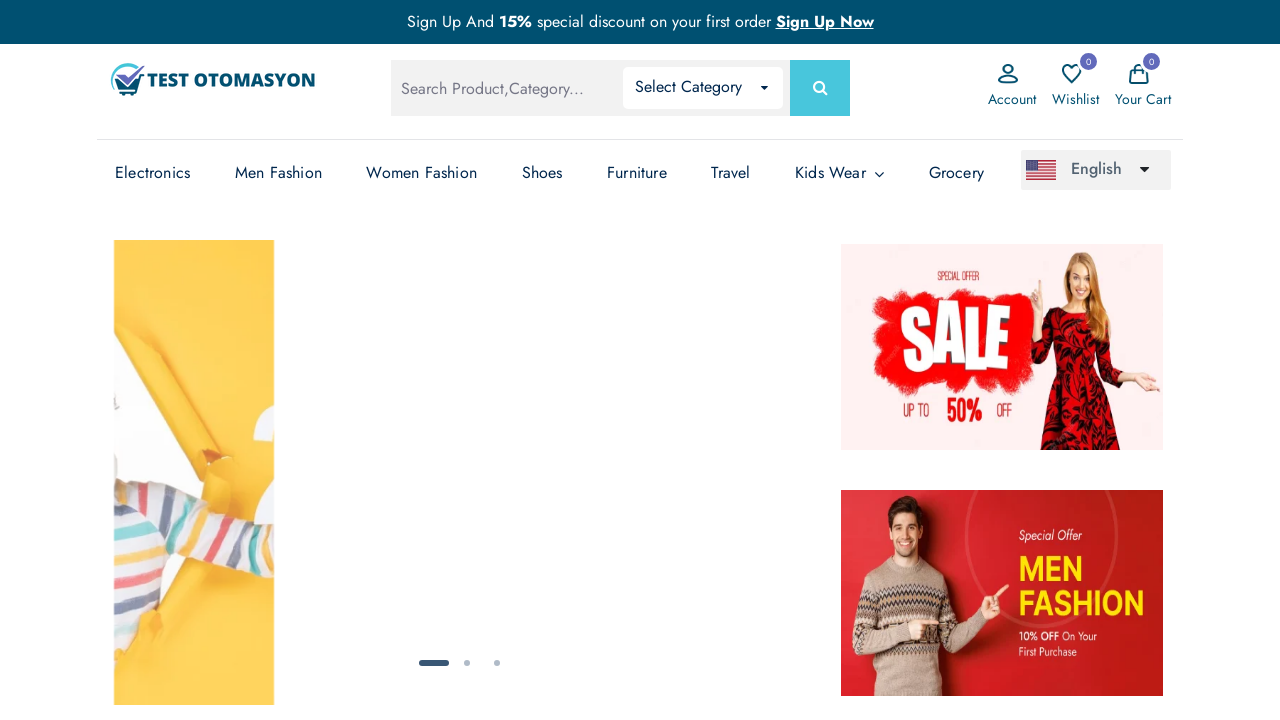

Waited 3 seconds for testotomasyonu page to load
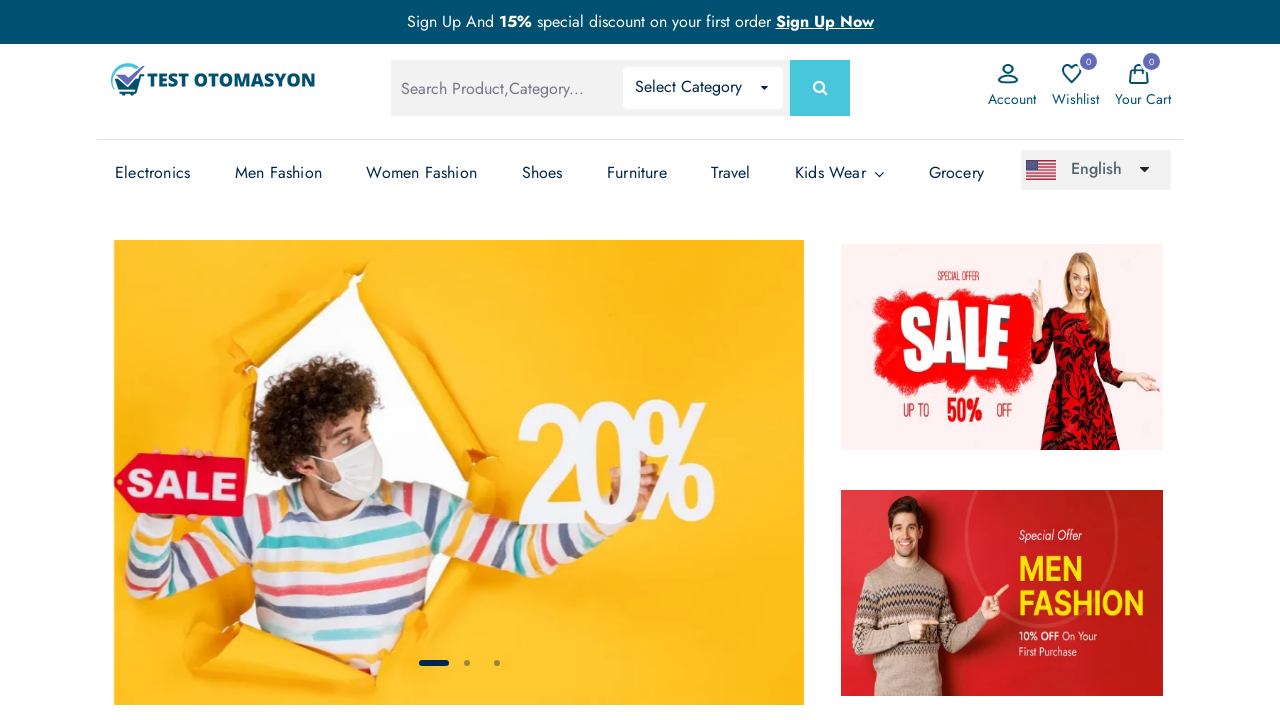

Retrieved testotomasyonu page title
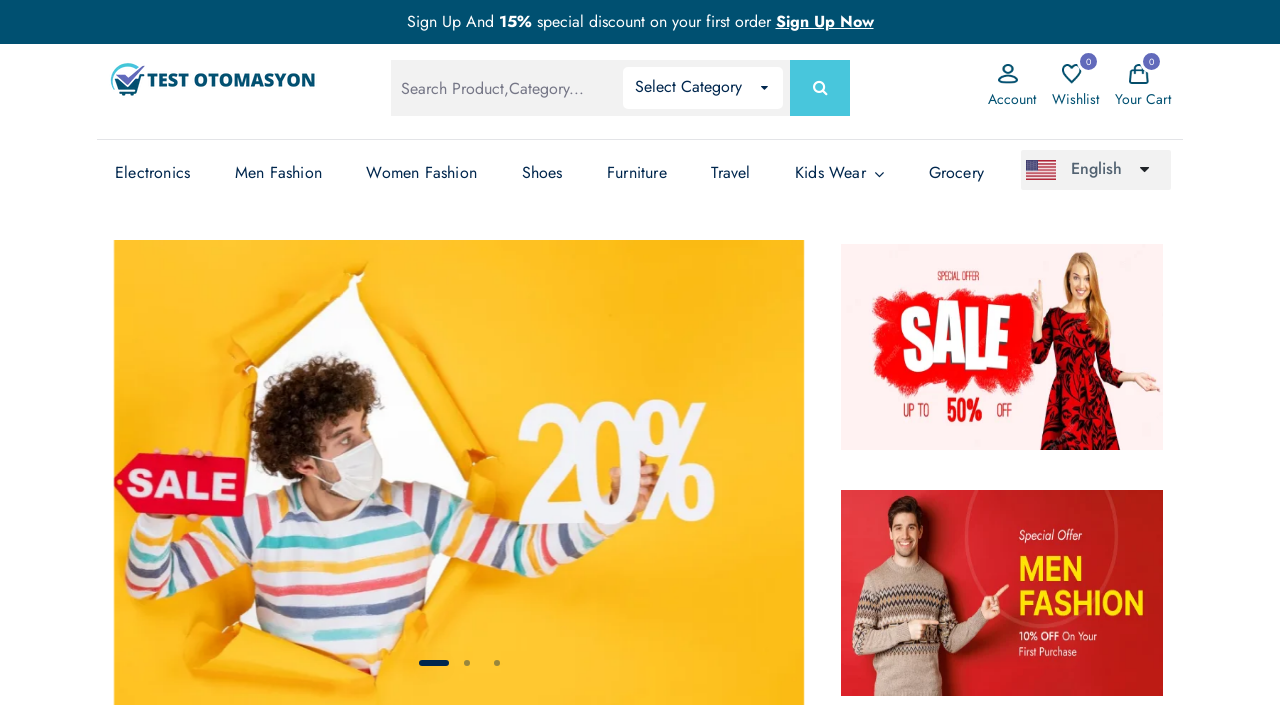

Retrieved testotomasyonu page URL
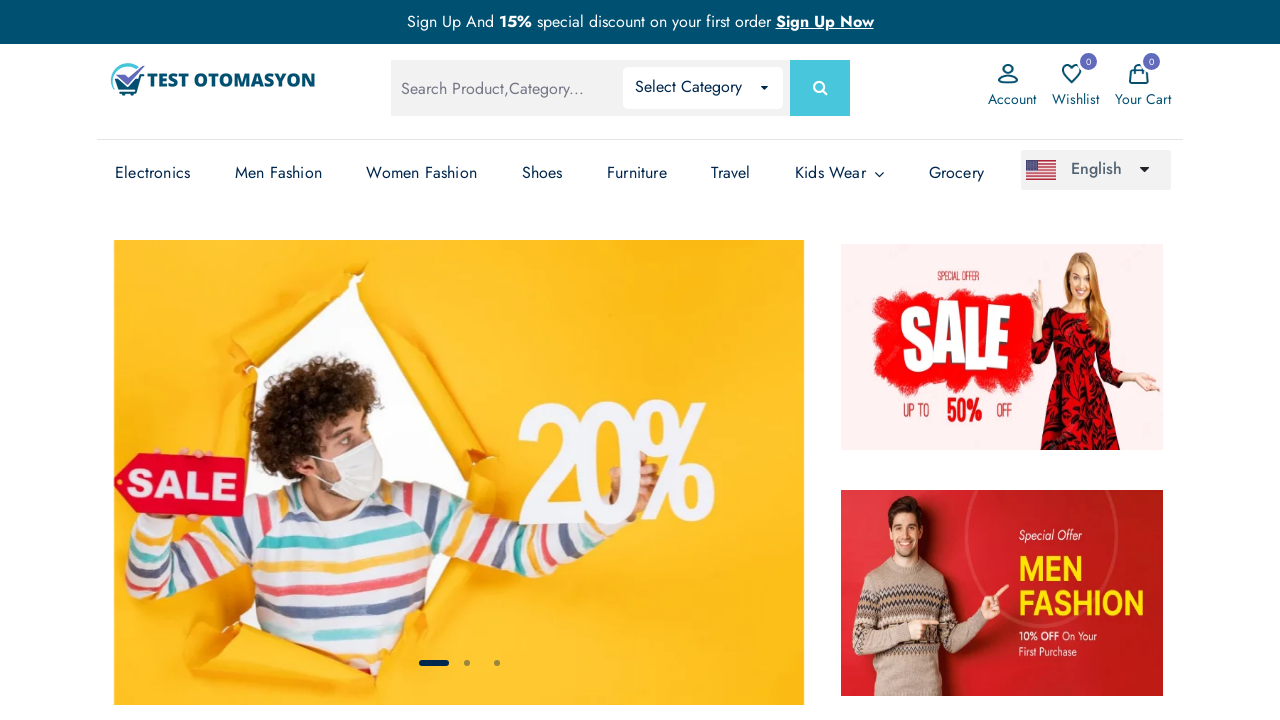

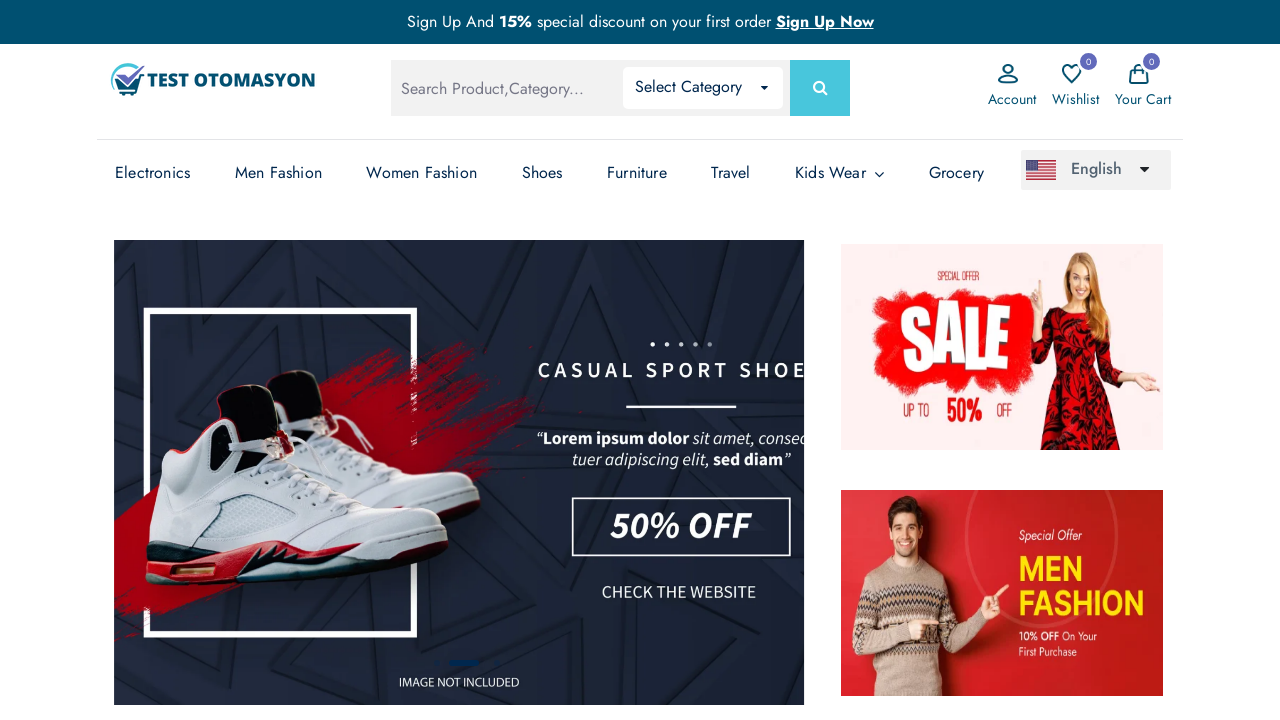